Tests page scrolling functionality by scrolling to the bottom of the page and then back to the top using JavaScript execution.

Starting URL: https://testautomationpractice.blogspot.com/

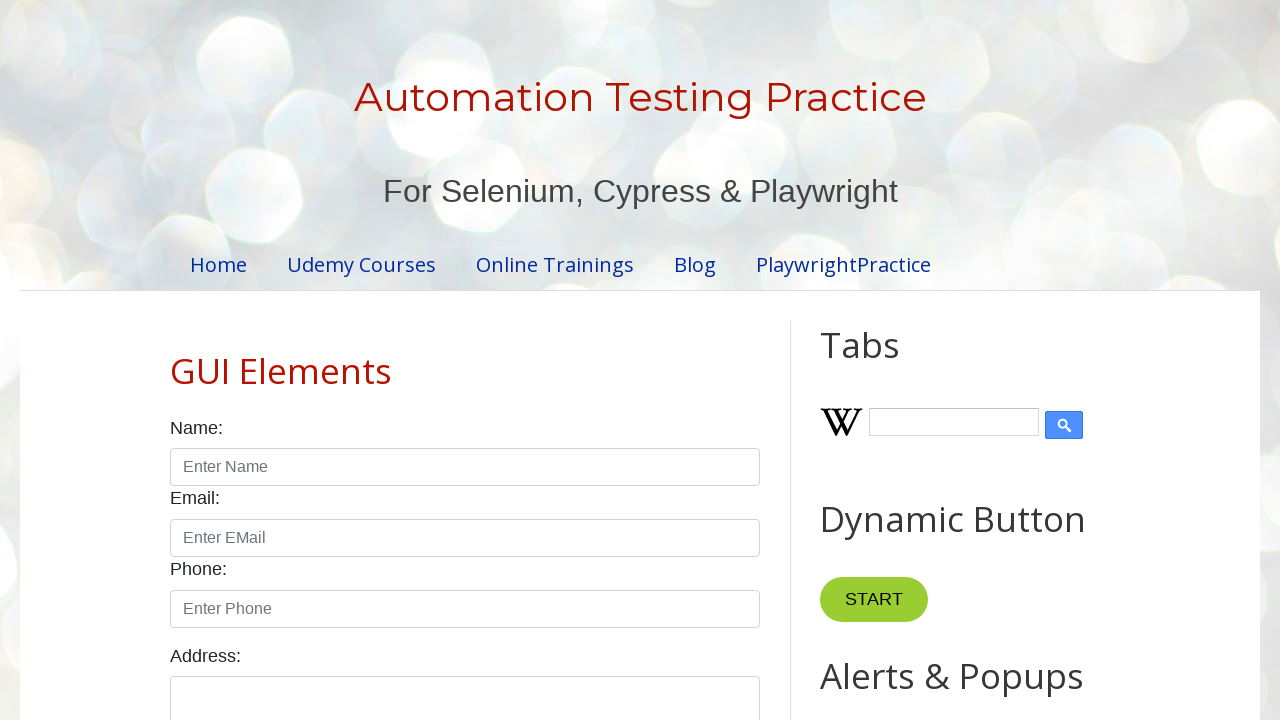

Scrolled to the bottom of the page using JavaScript
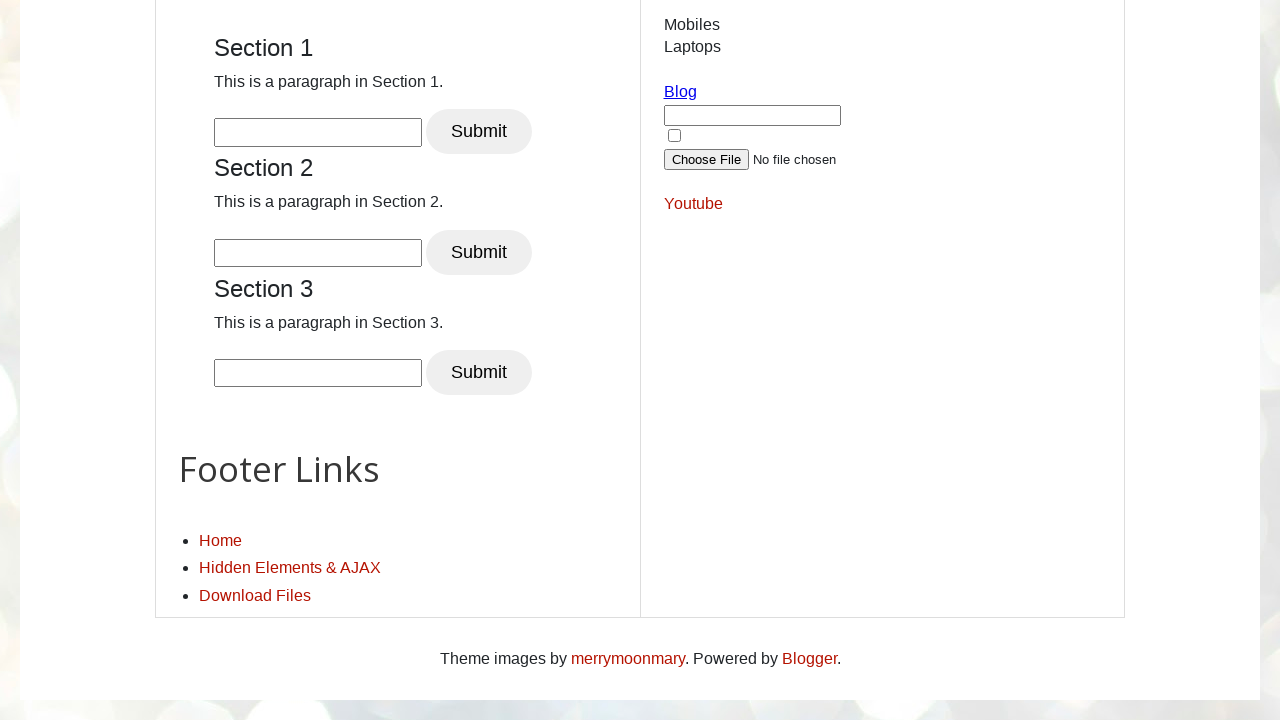

Retrieved scroll position after scrolling down: 3362
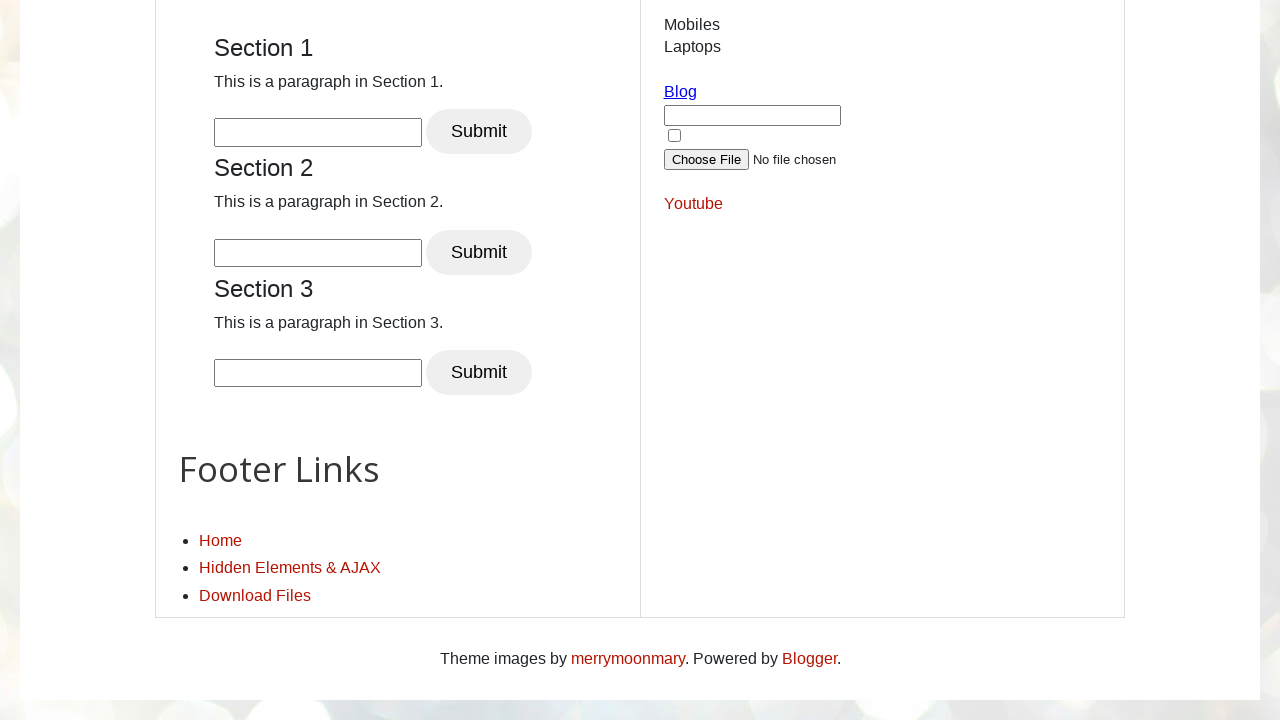

Waited 2 seconds to observe the scroll
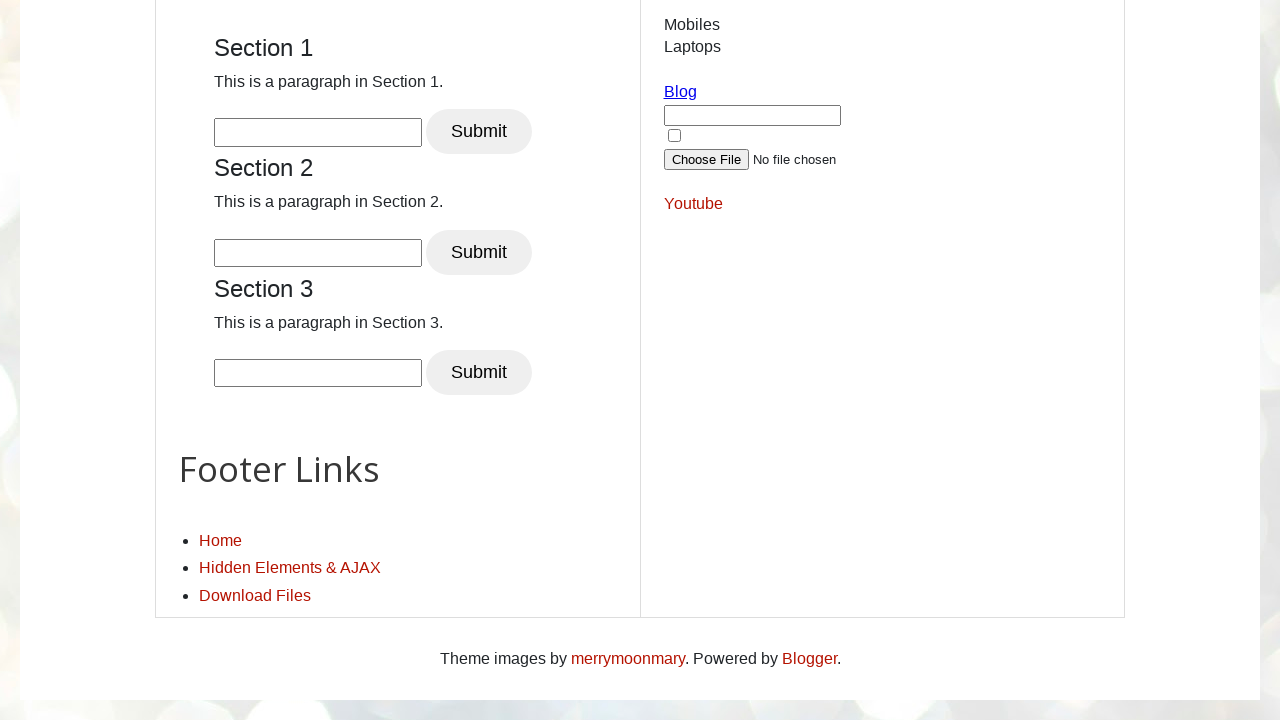

Scrolled back to the top of the page using JavaScript
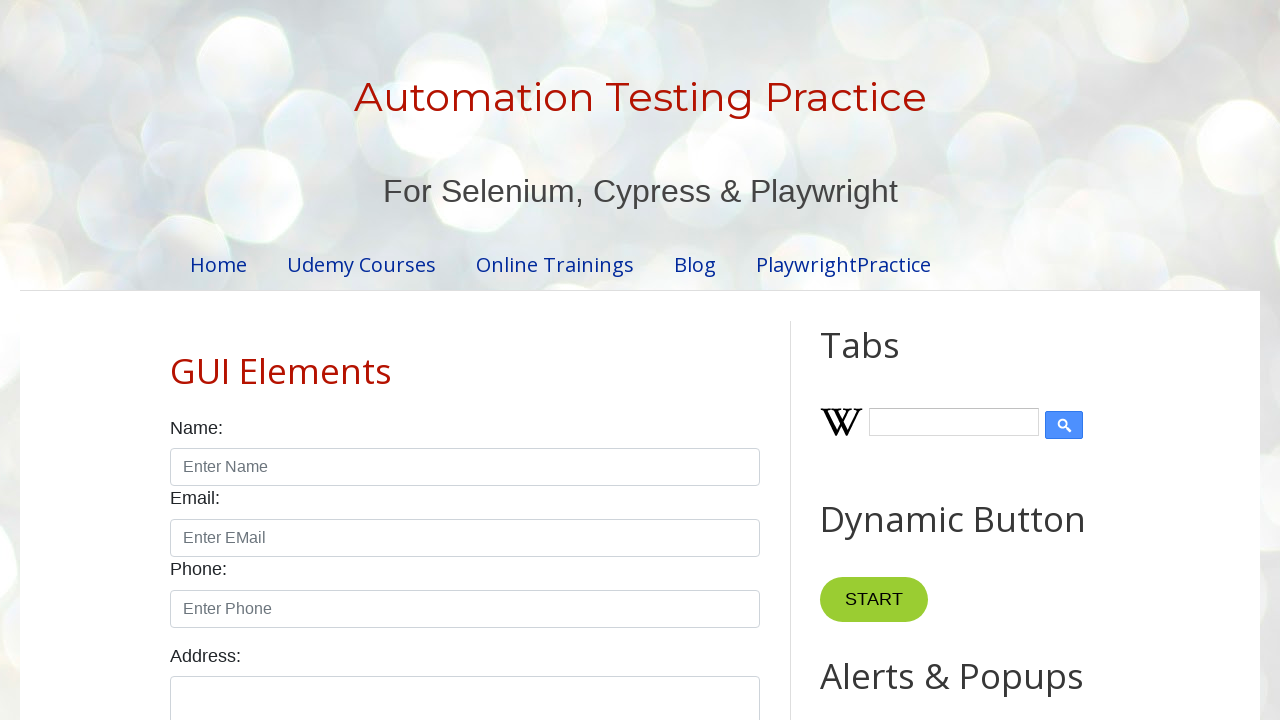

Retrieved scroll position after scrolling up: 0
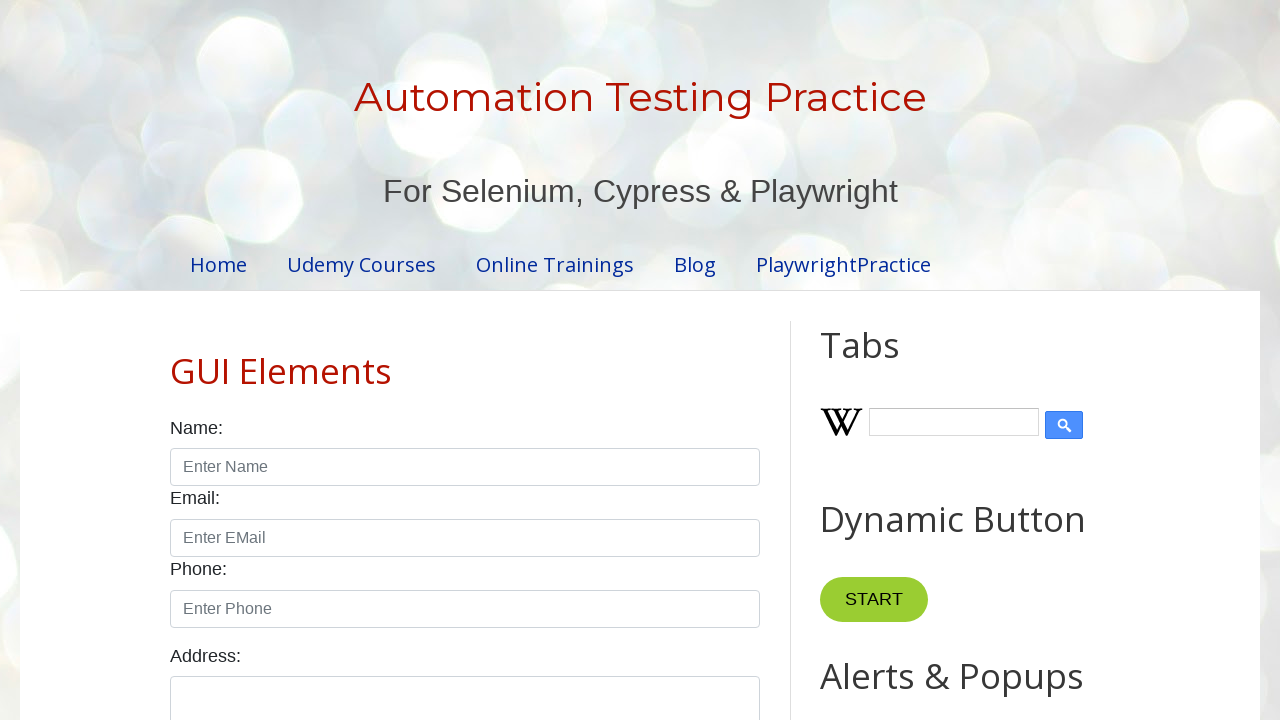

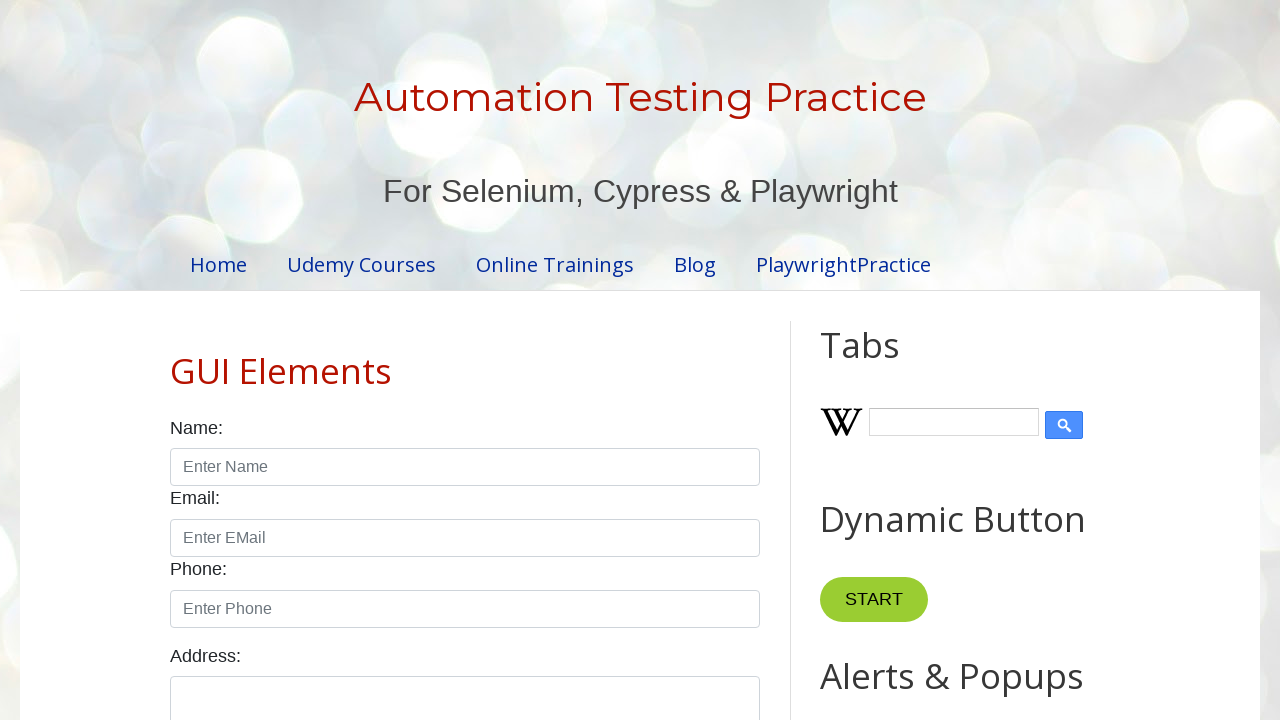